Tests adding a new task to the todo list and verifying it appears

Starting URL: https://todomvc.com/examples/react/dist/

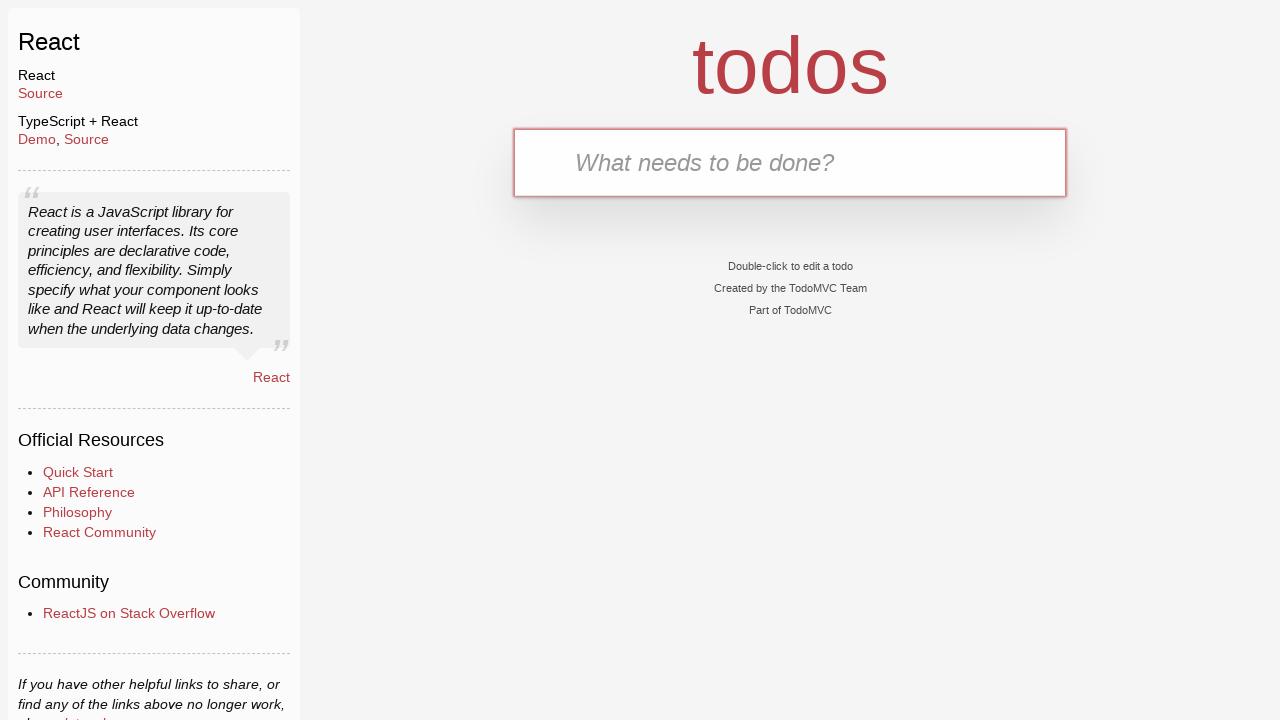

Filled todo input field with 'Buy groceries' on #todo-input
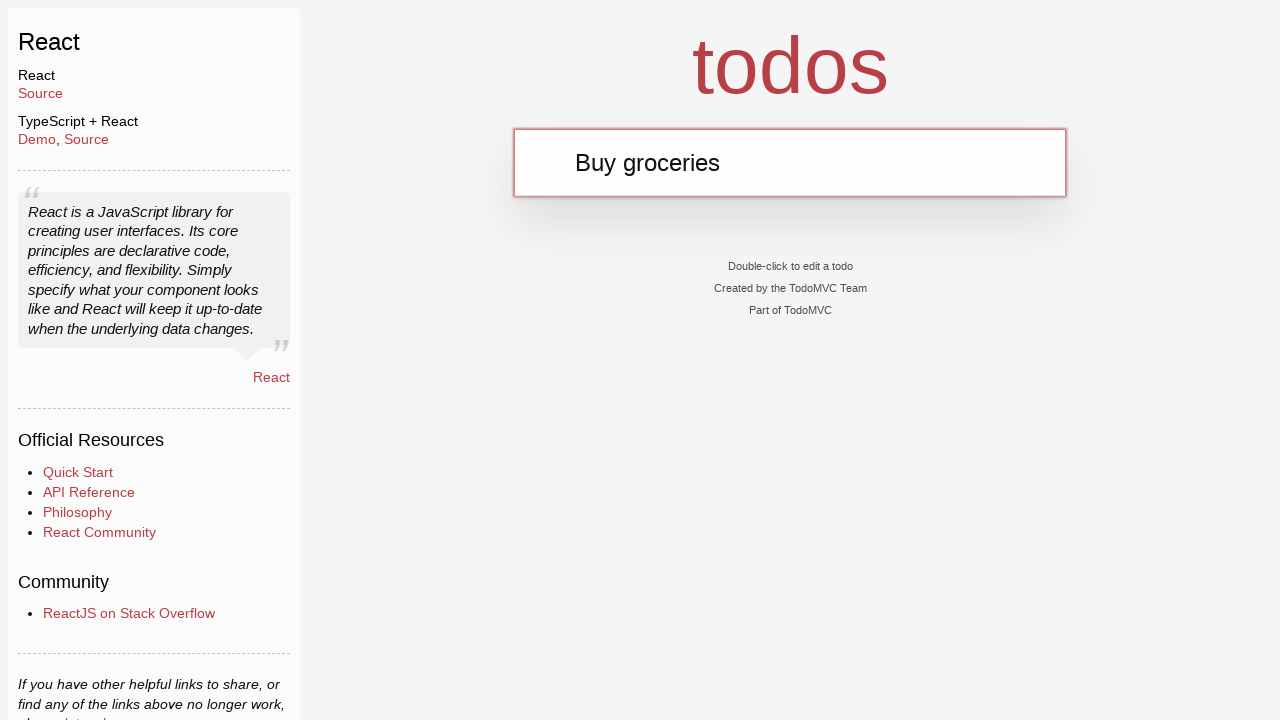

Pressed Enter to submit the new task on #todo-input
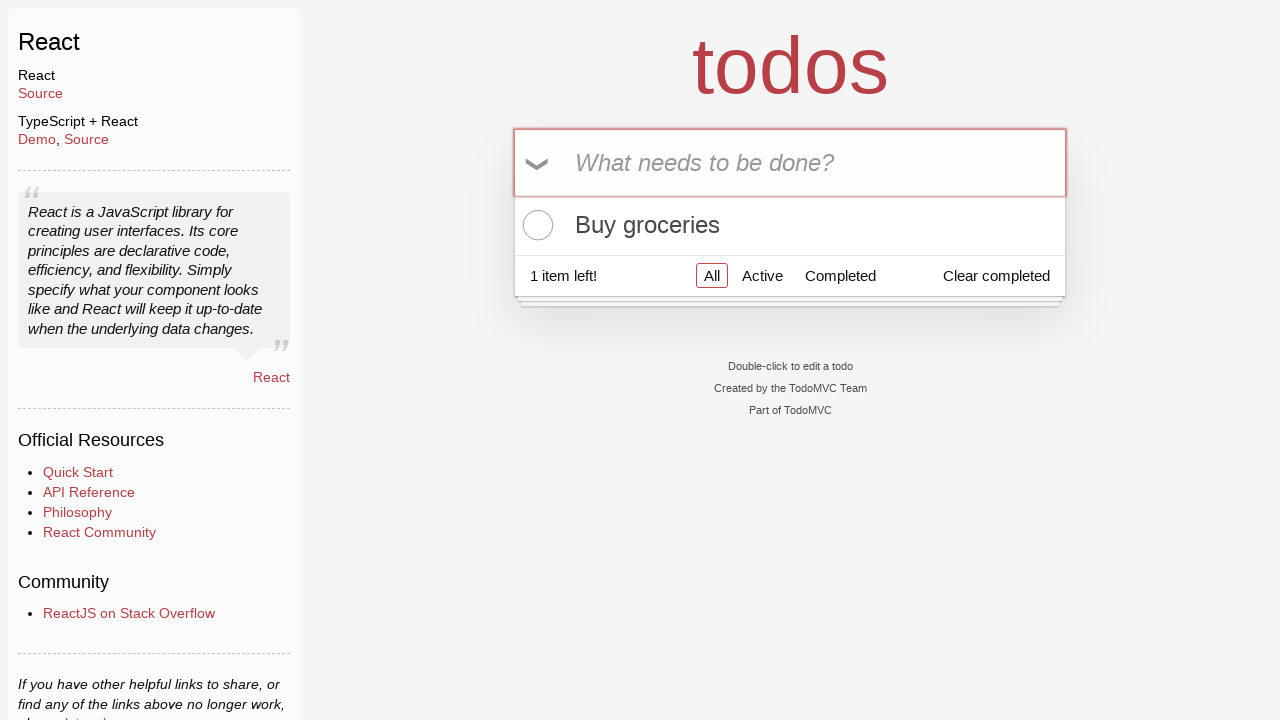

Verified that 'Buy groceries' task appears in the todo list
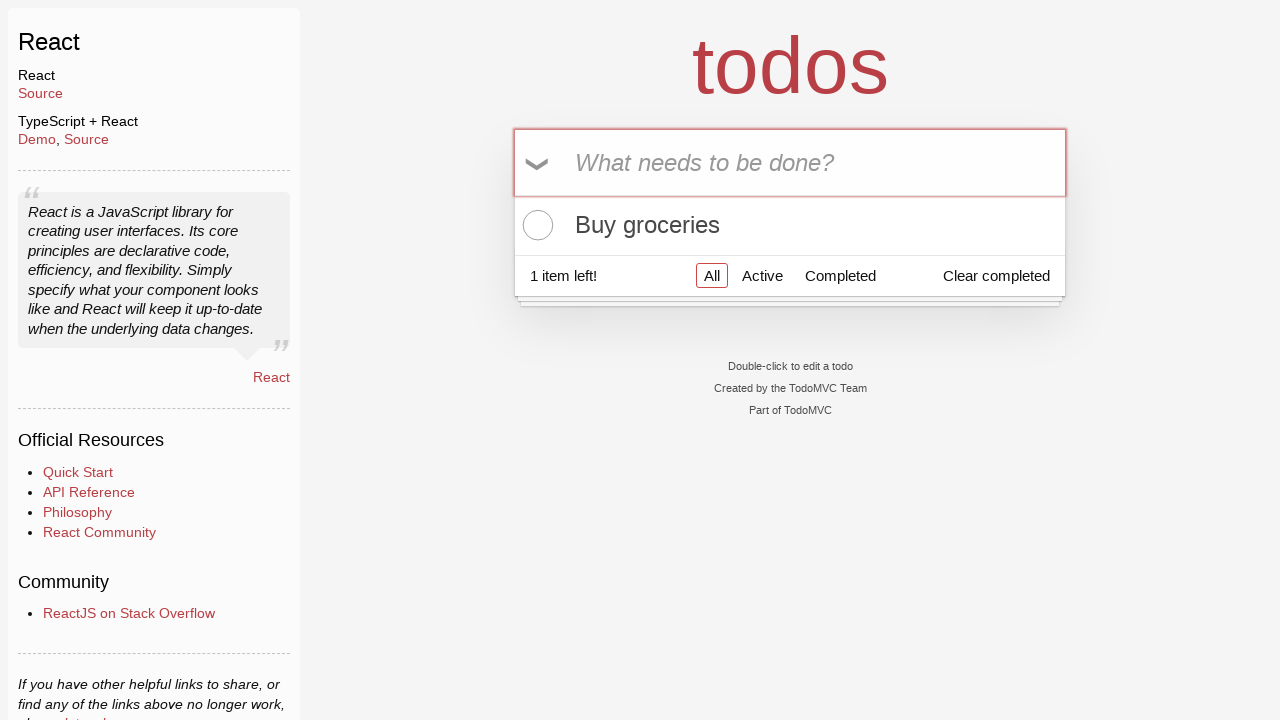

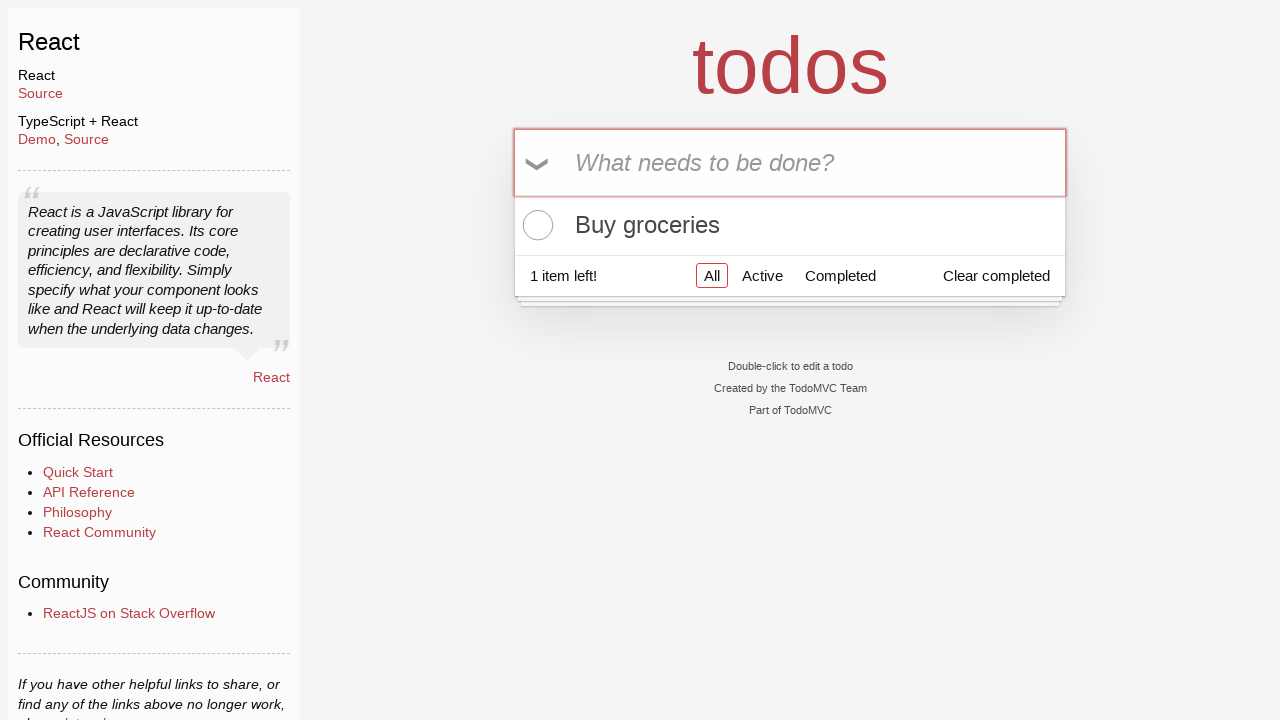